Tests finding elements by tag name, filling the first input and then accessing specific inputs from a list

Starting URL: https://formy-project.herokuapp.com/form

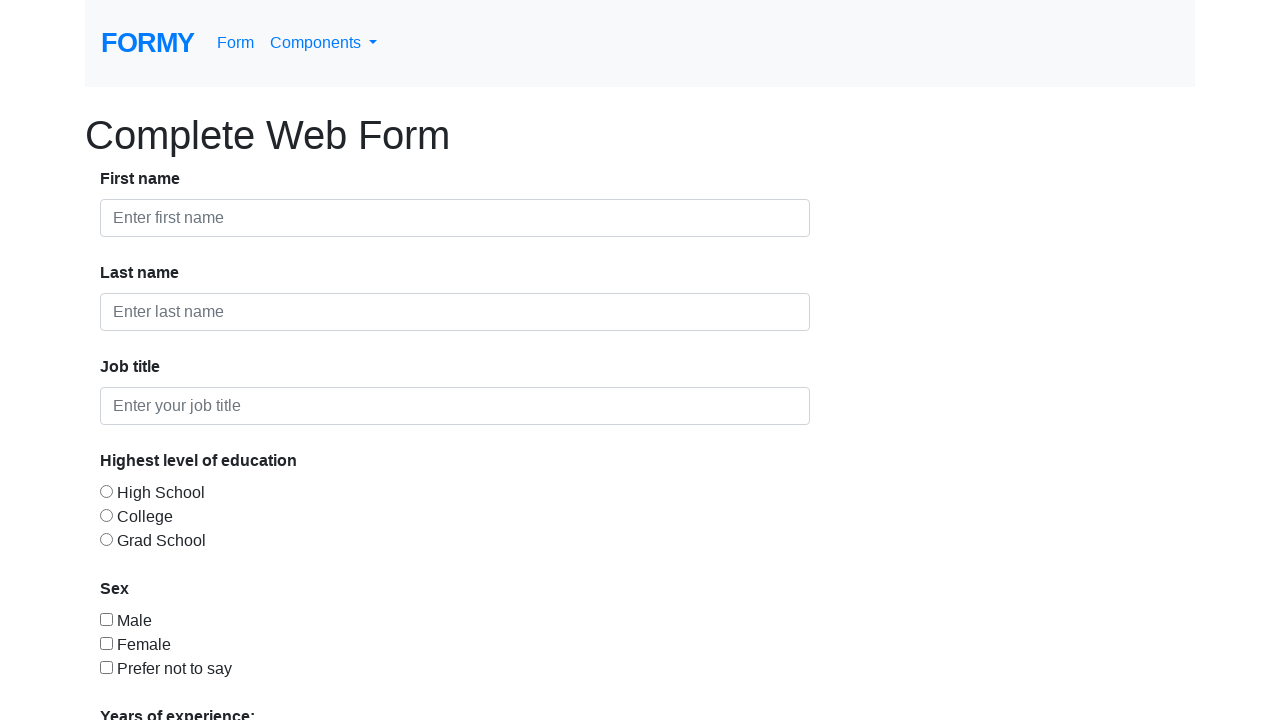

Filled first input element with 'Test' on input >> nth=0
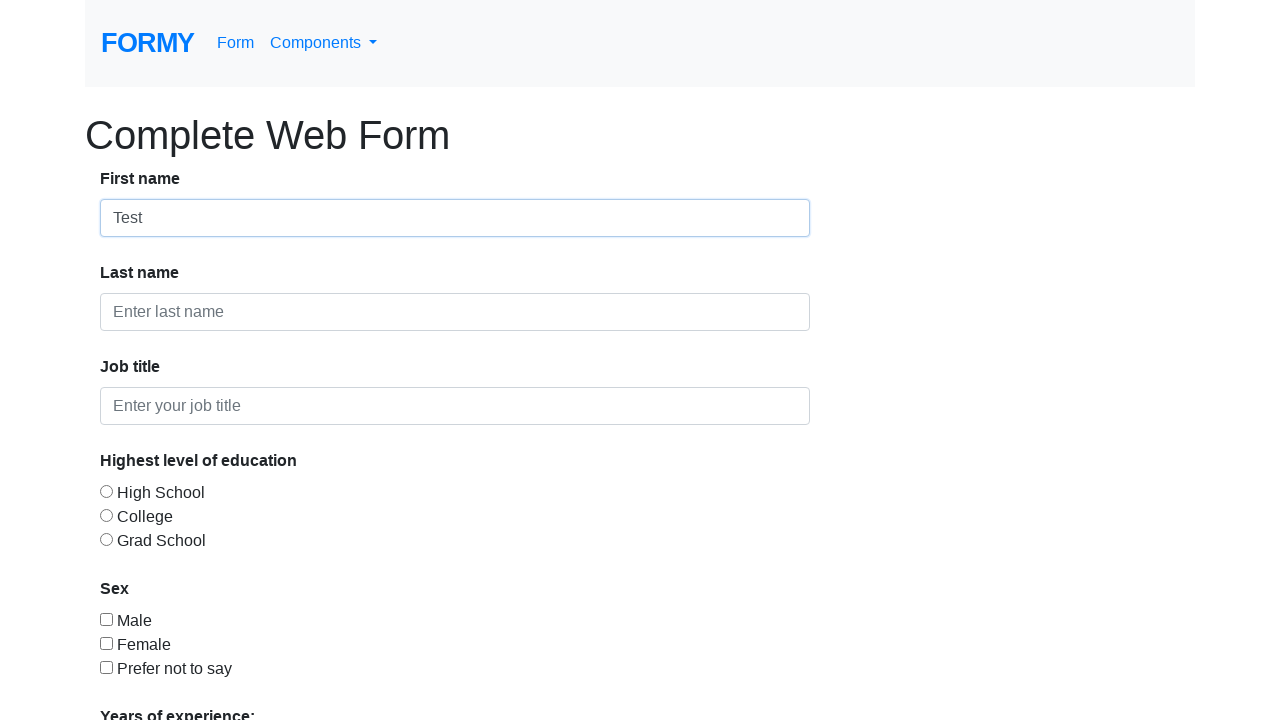

Filled second input element with 'Test1' on input >> nth=1
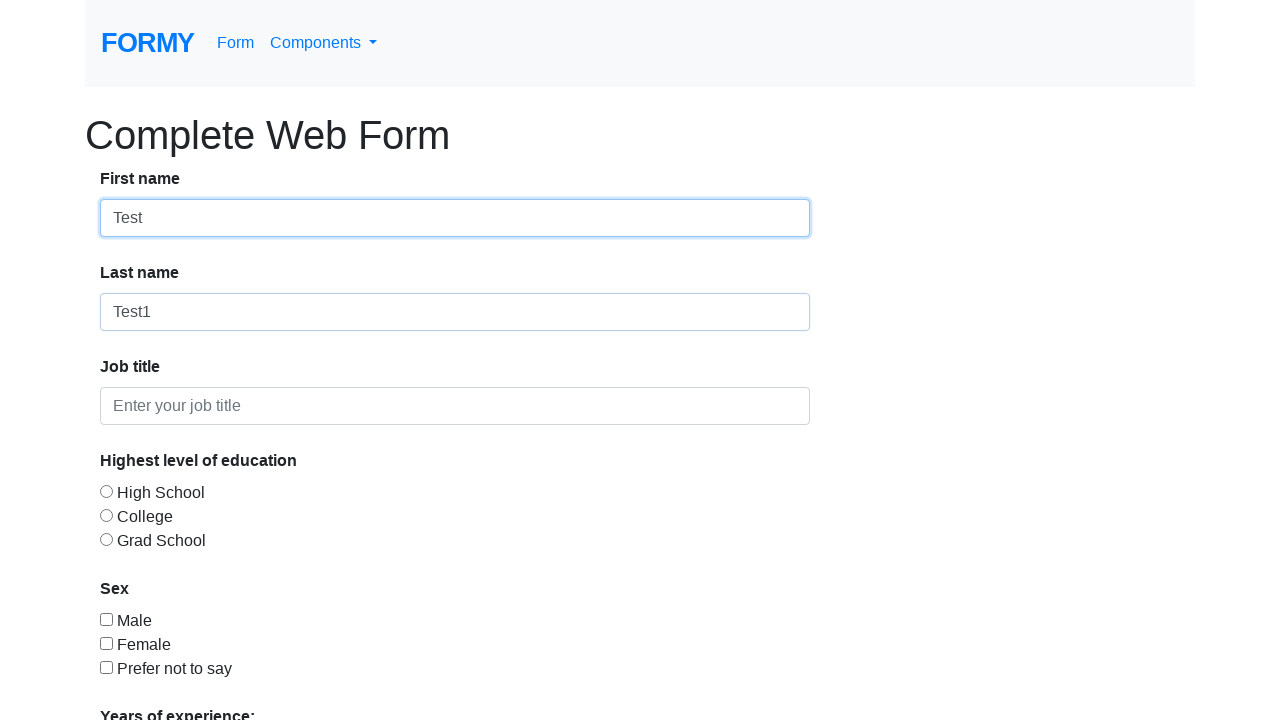

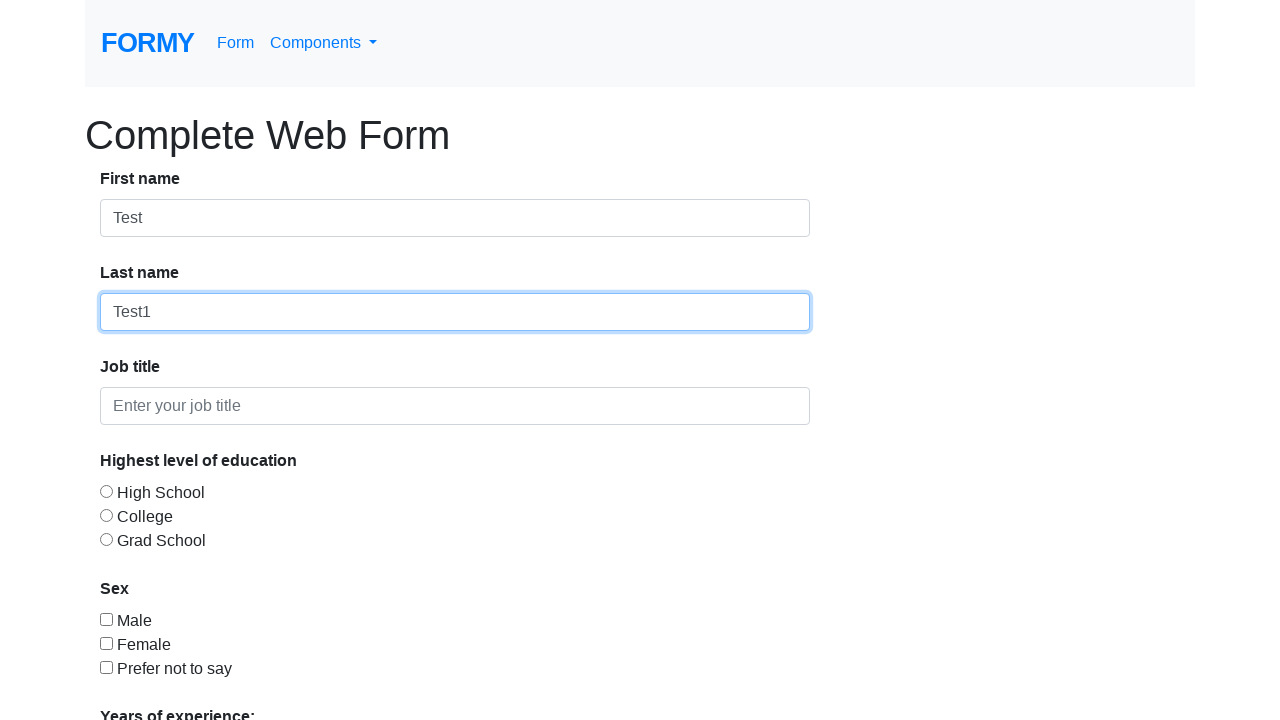